Tests a typo detection page by repeatedly refreshing until the correct text appears, verifying that the page sometimes displays typos and sometimes doesn't.

Starting URL: https://the-internet.herokuapp.com/typos

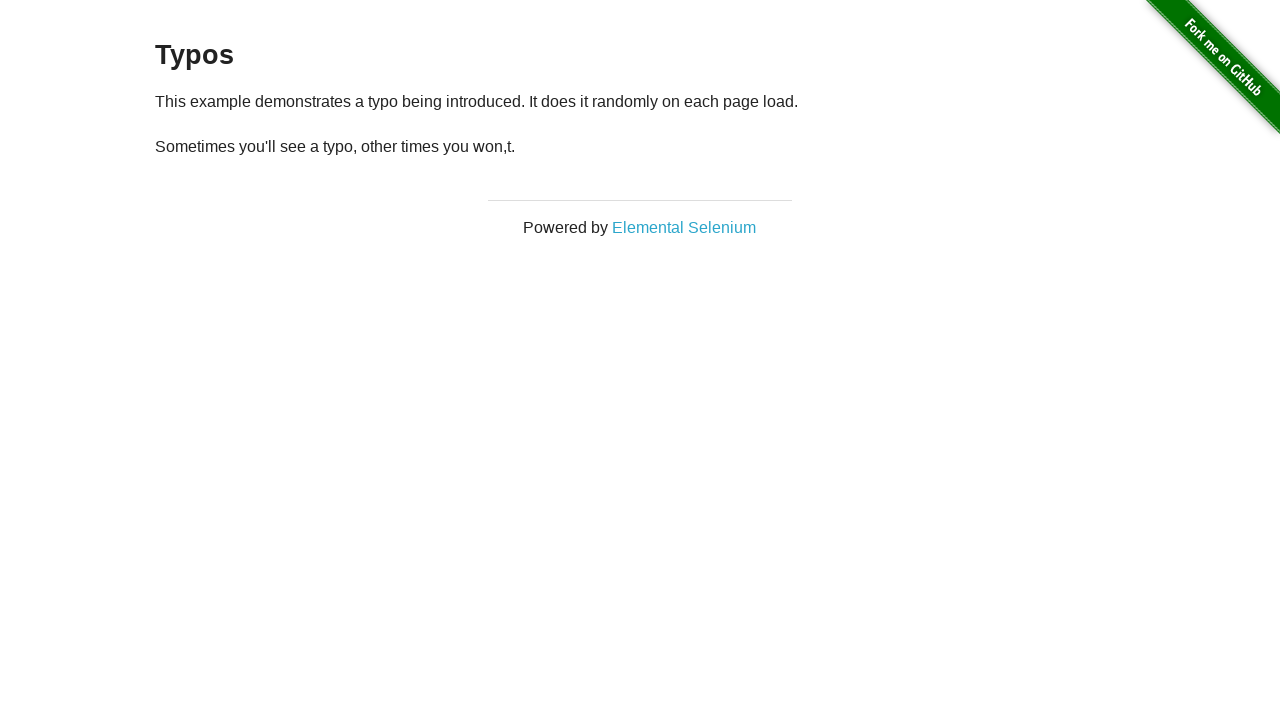

Navigated to typo detection page
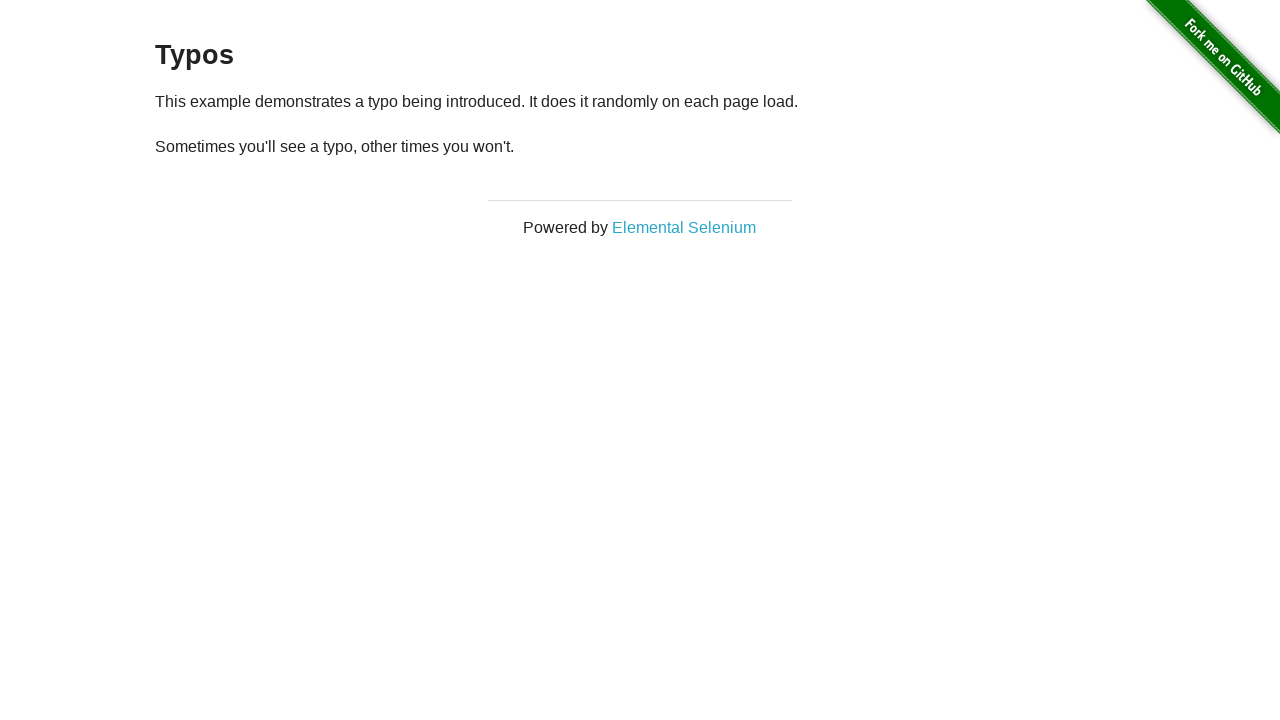

Retrieved initial paragraph text
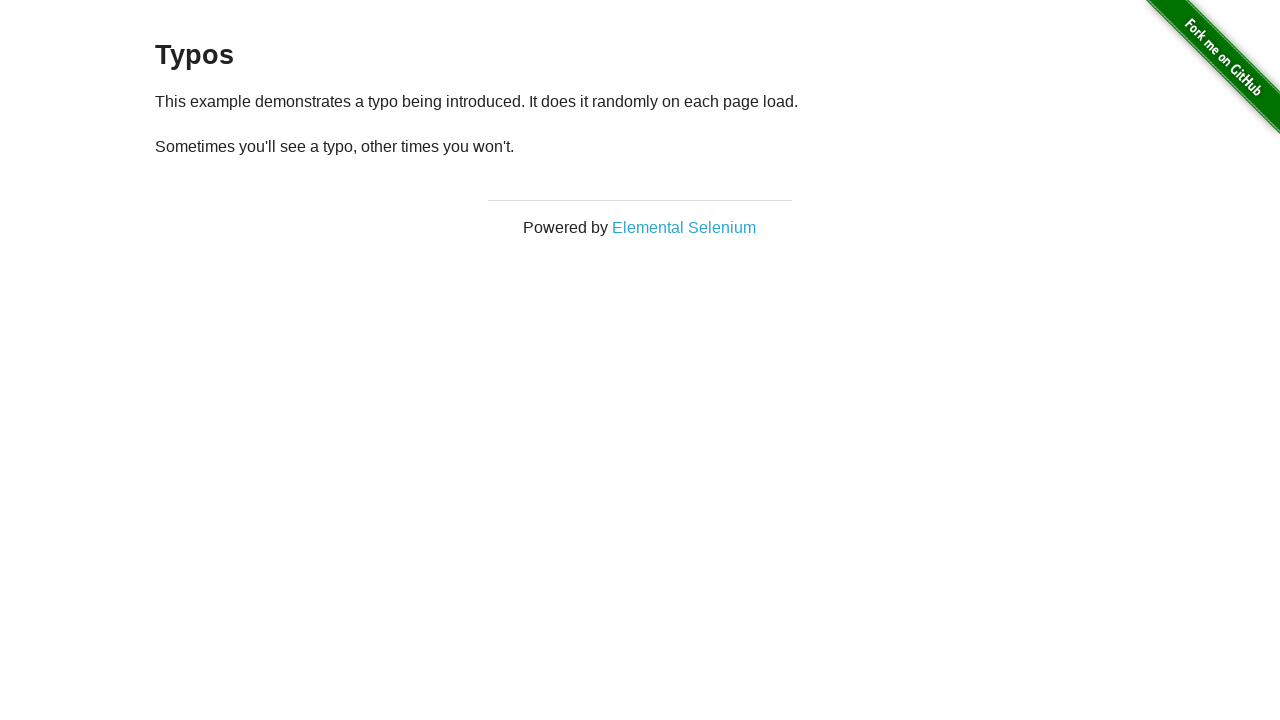

Reloaded page (attempt 1)
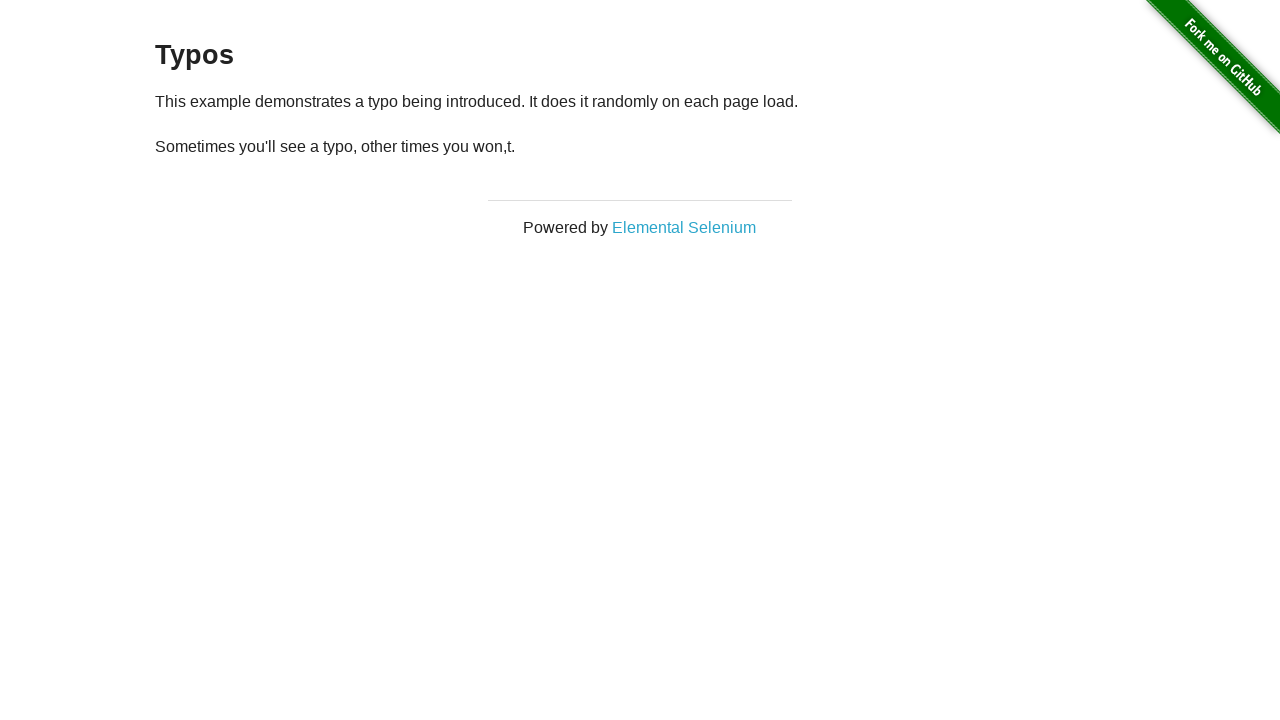

Checked paragraph text after reload (attempt 1)
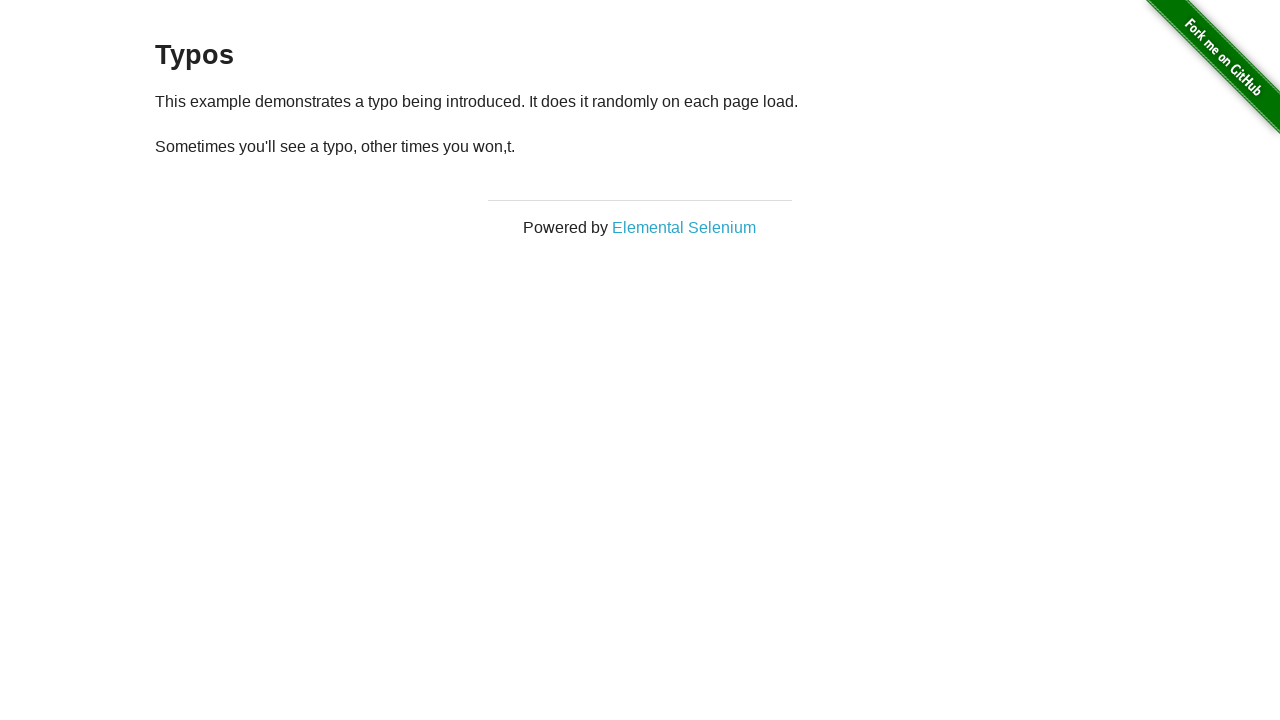

Reloaded page (attempt 2)
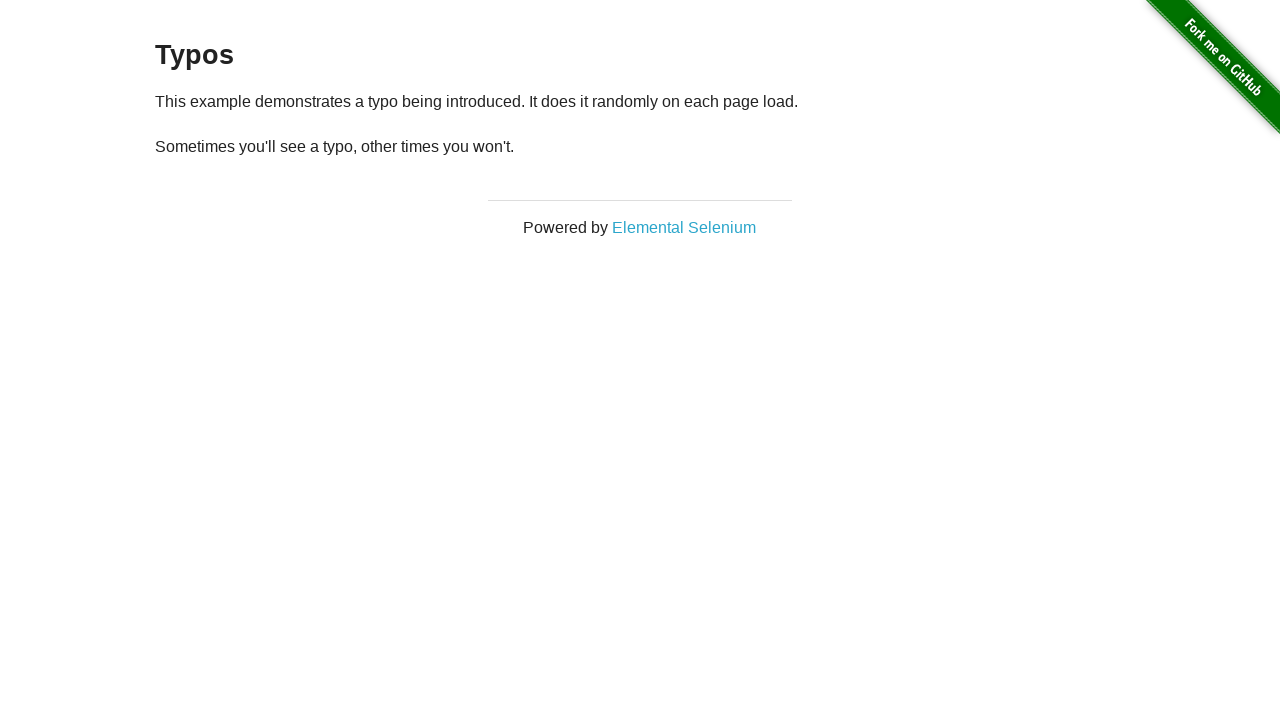

Checked paragraph text after reload (attempt 2)
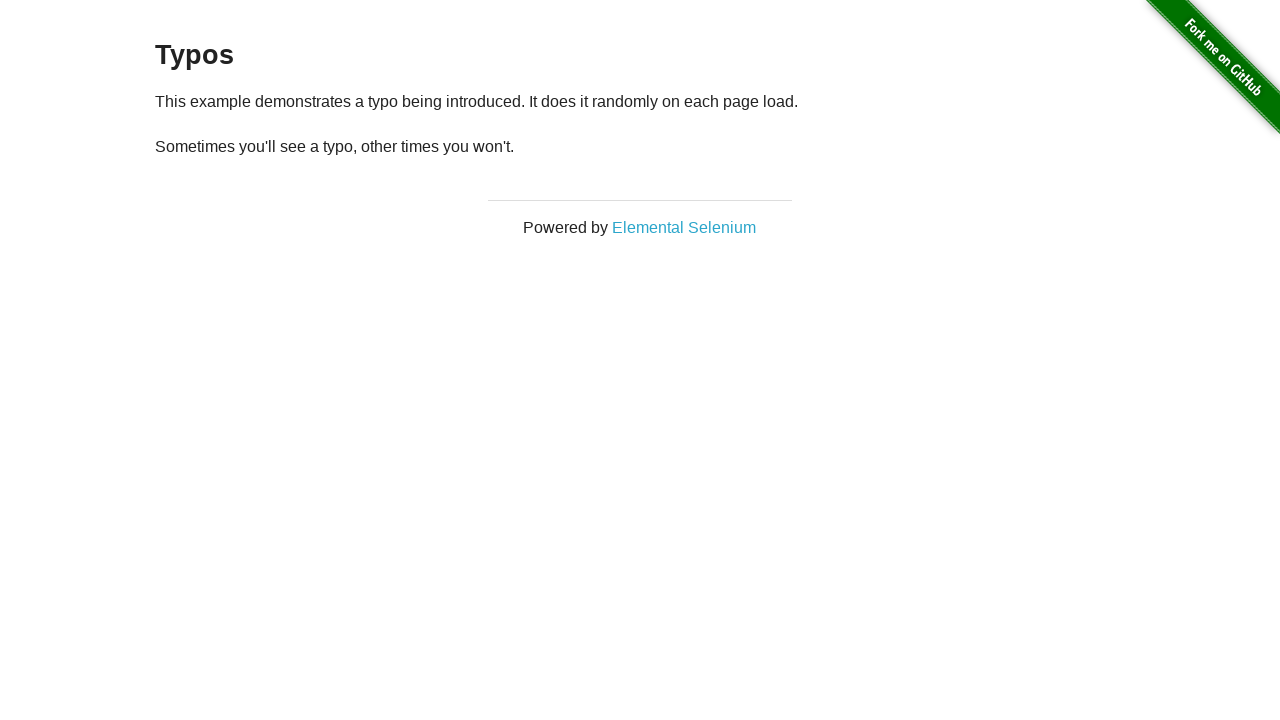

Reloaded page (attempt 3)
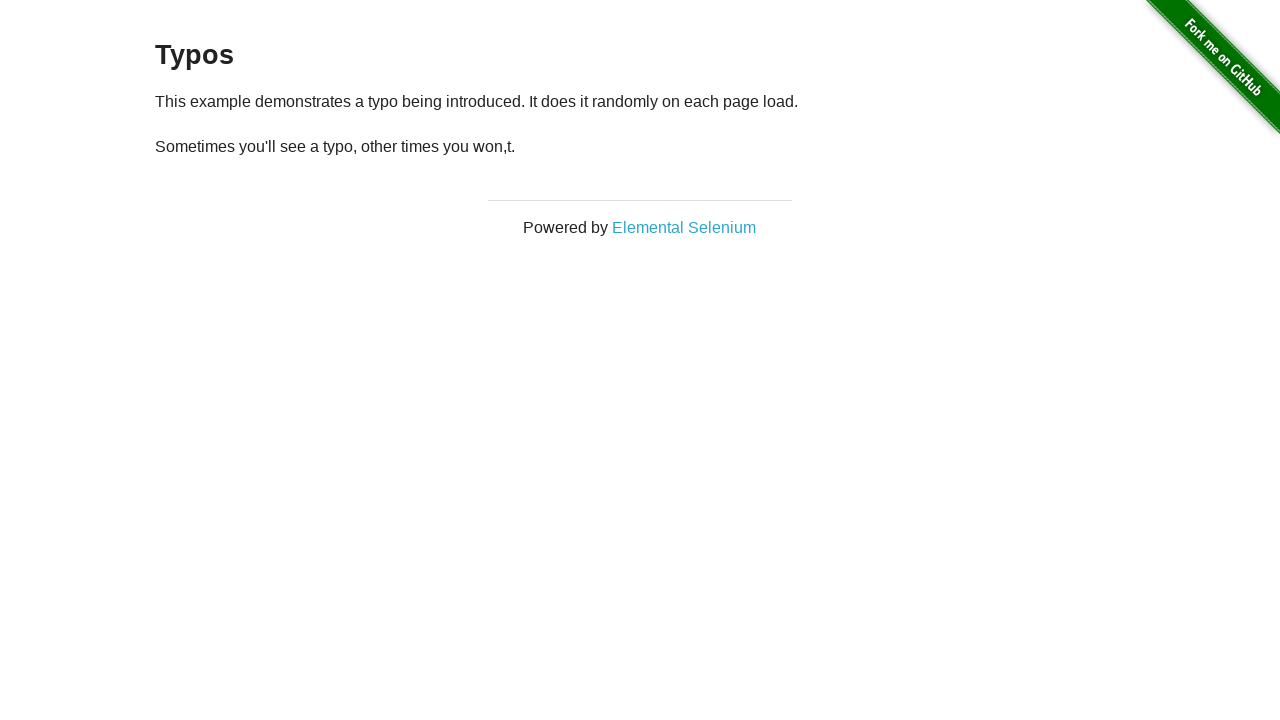

Checked paragraph text after reload (attempt 3)
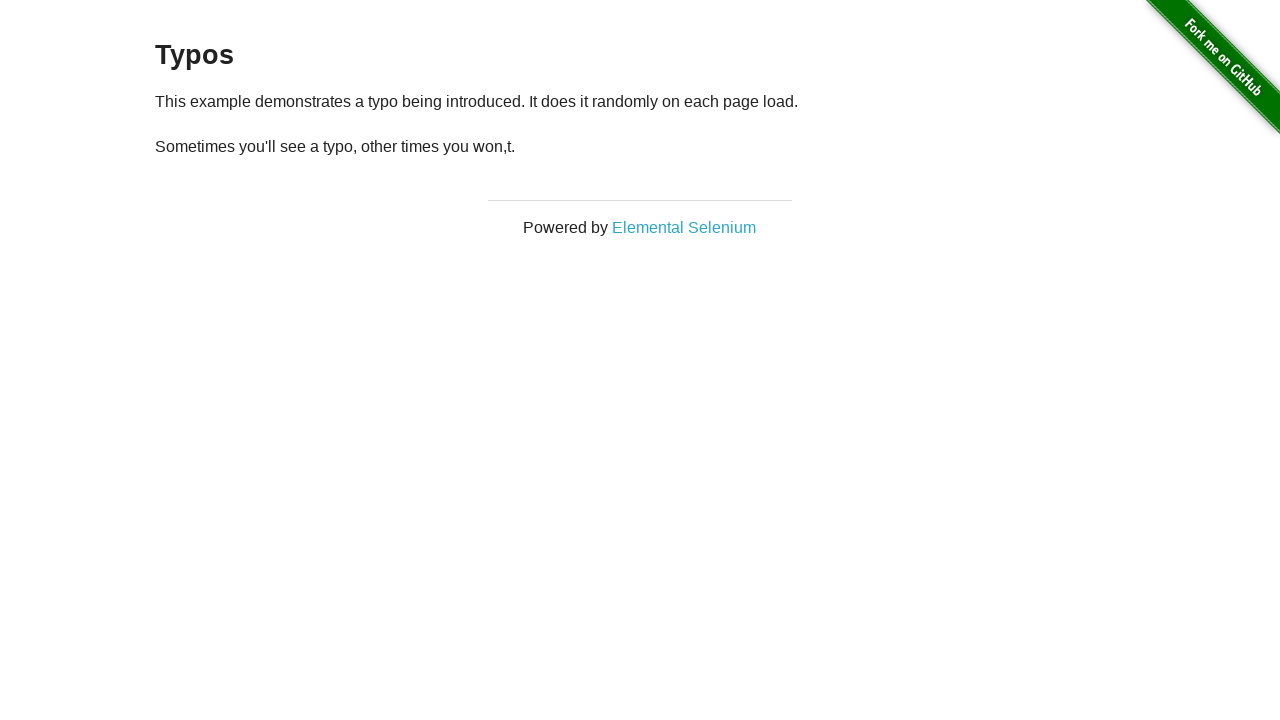

Reloaded page (attempt 4)
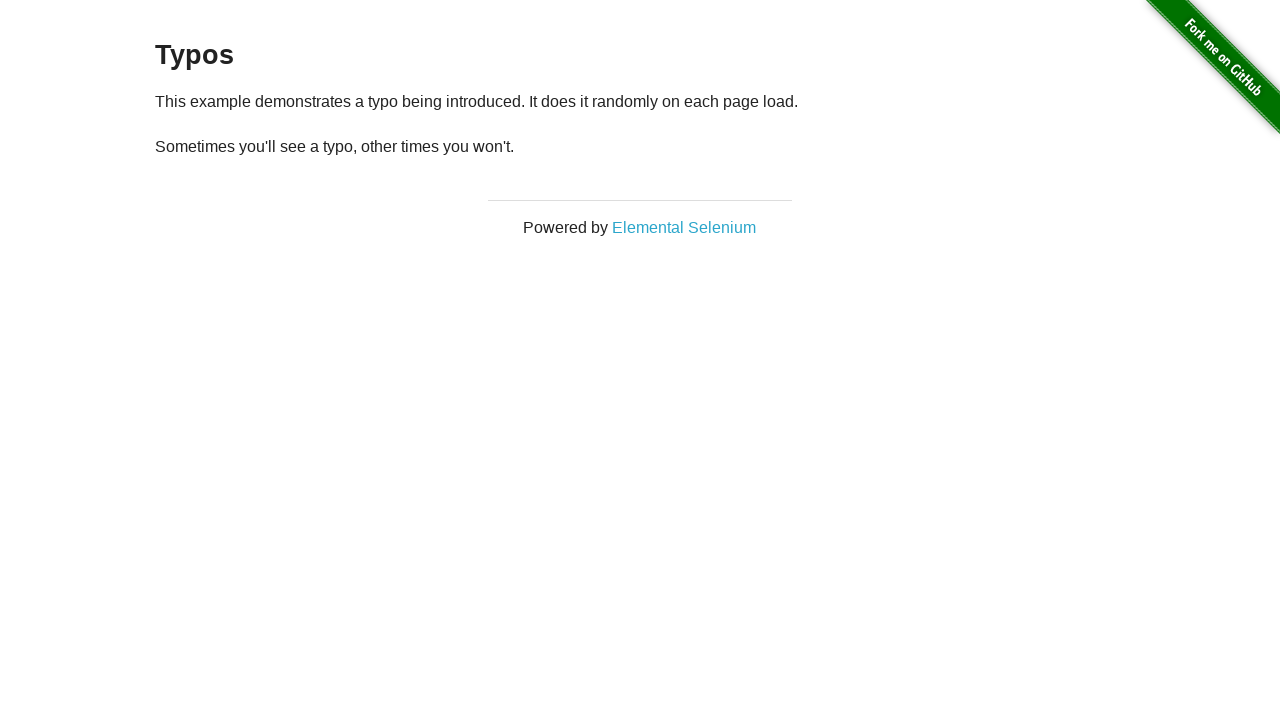

Checked paragraph text after reload (attempt 4)
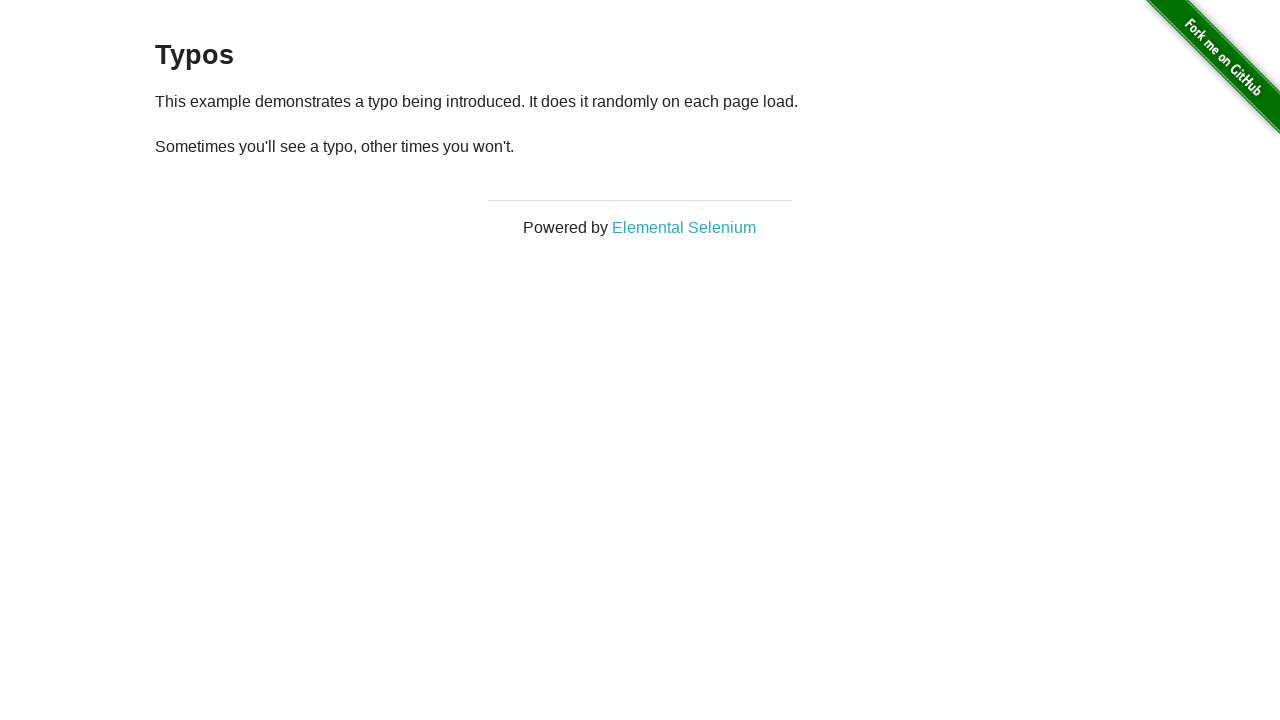

Reloaded page (attempt 5)
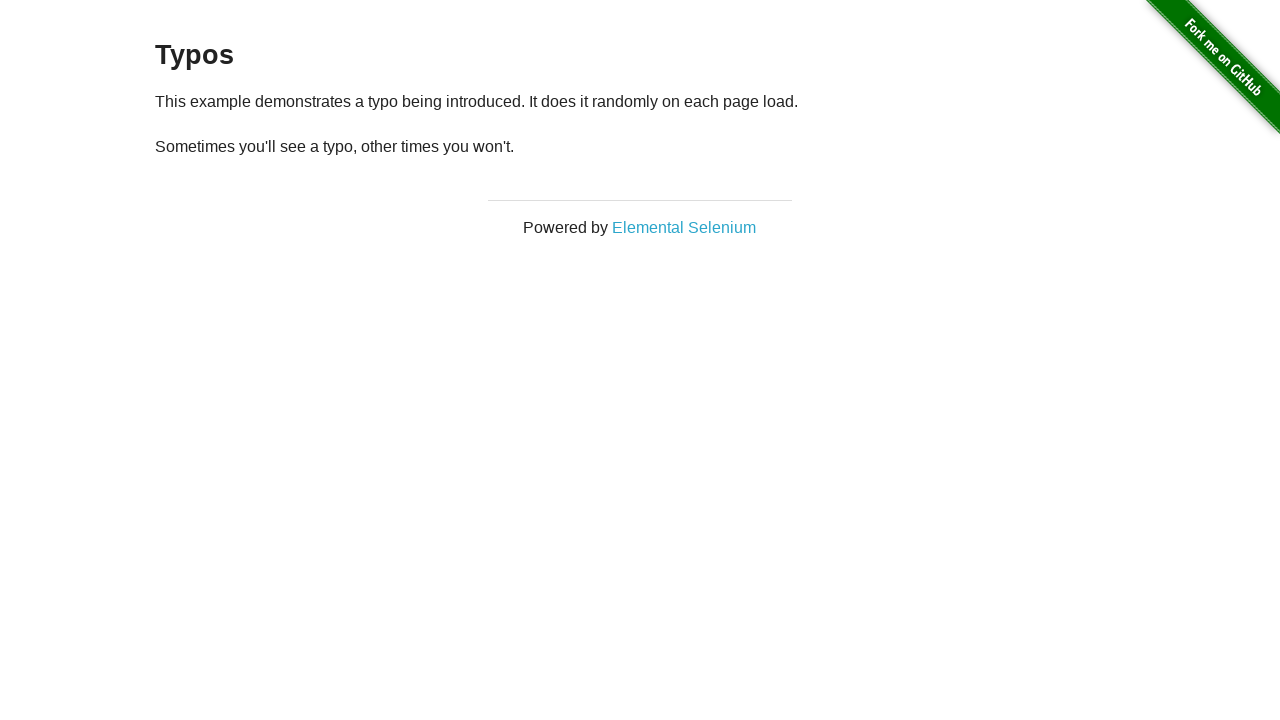

Checked paragraph text after reload (attempt 5)
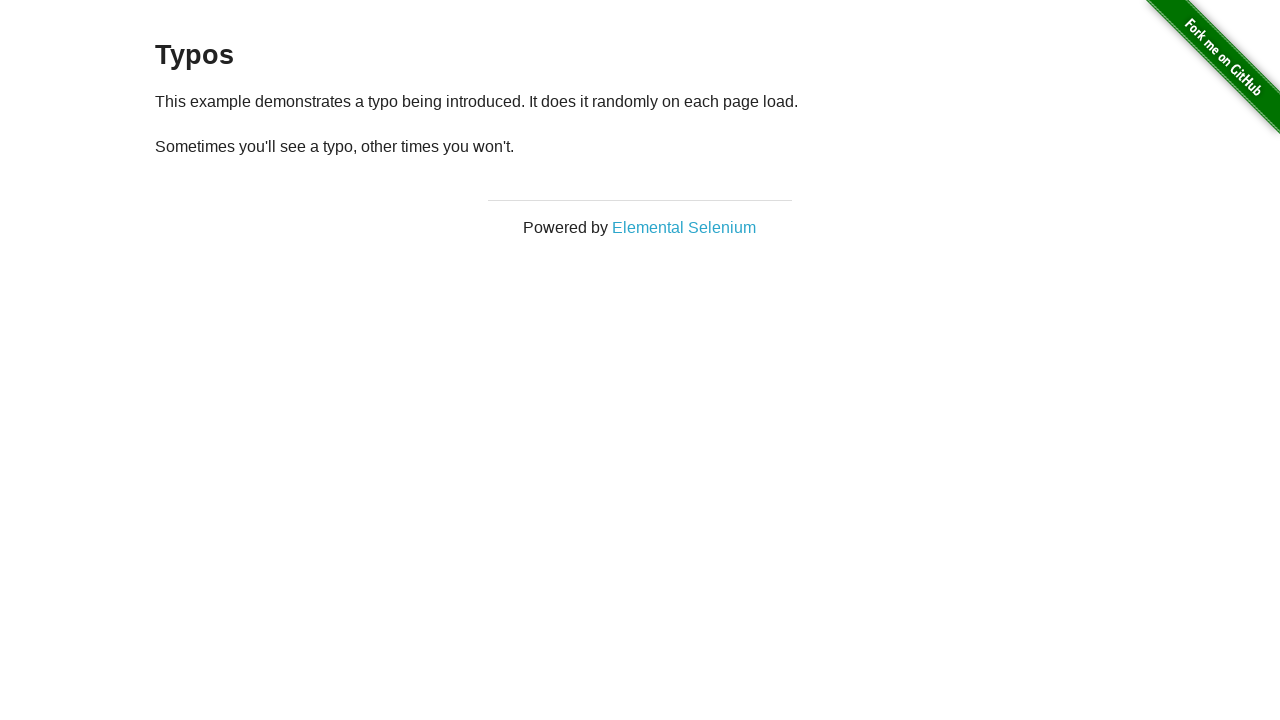

Reloaded page (attempt 6)
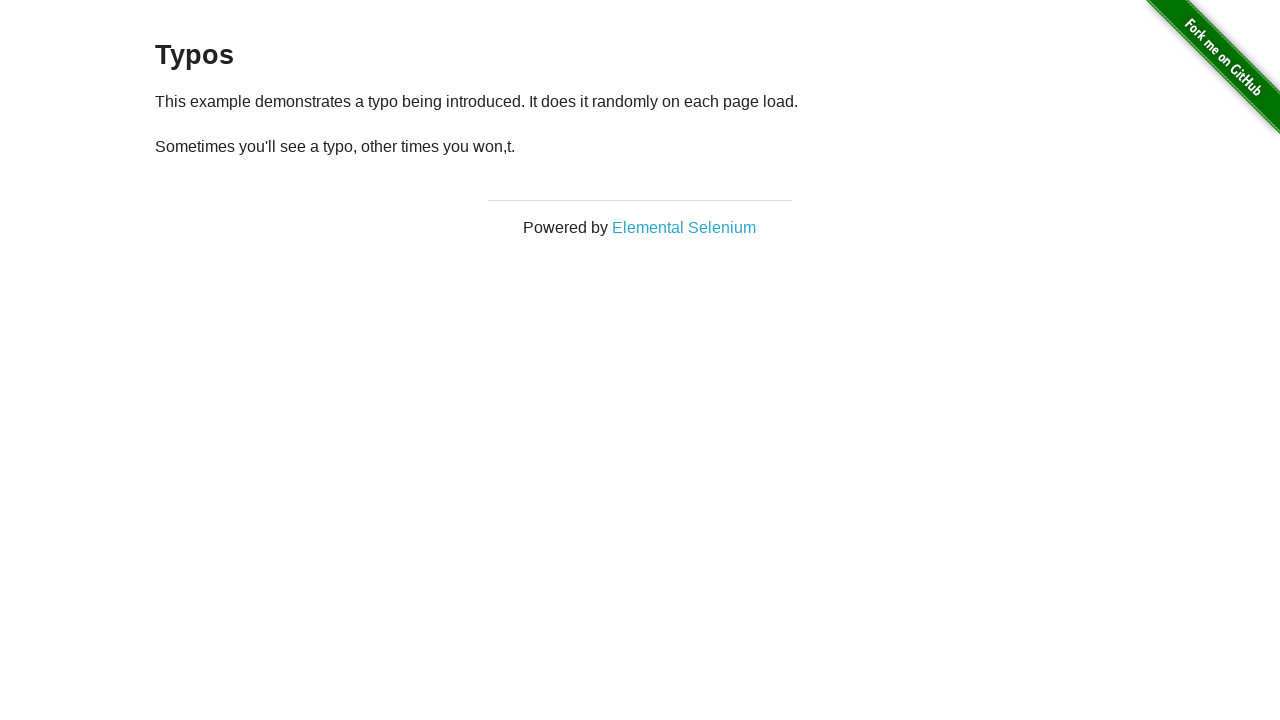

Checked paragraph text after reload (attempt 6)
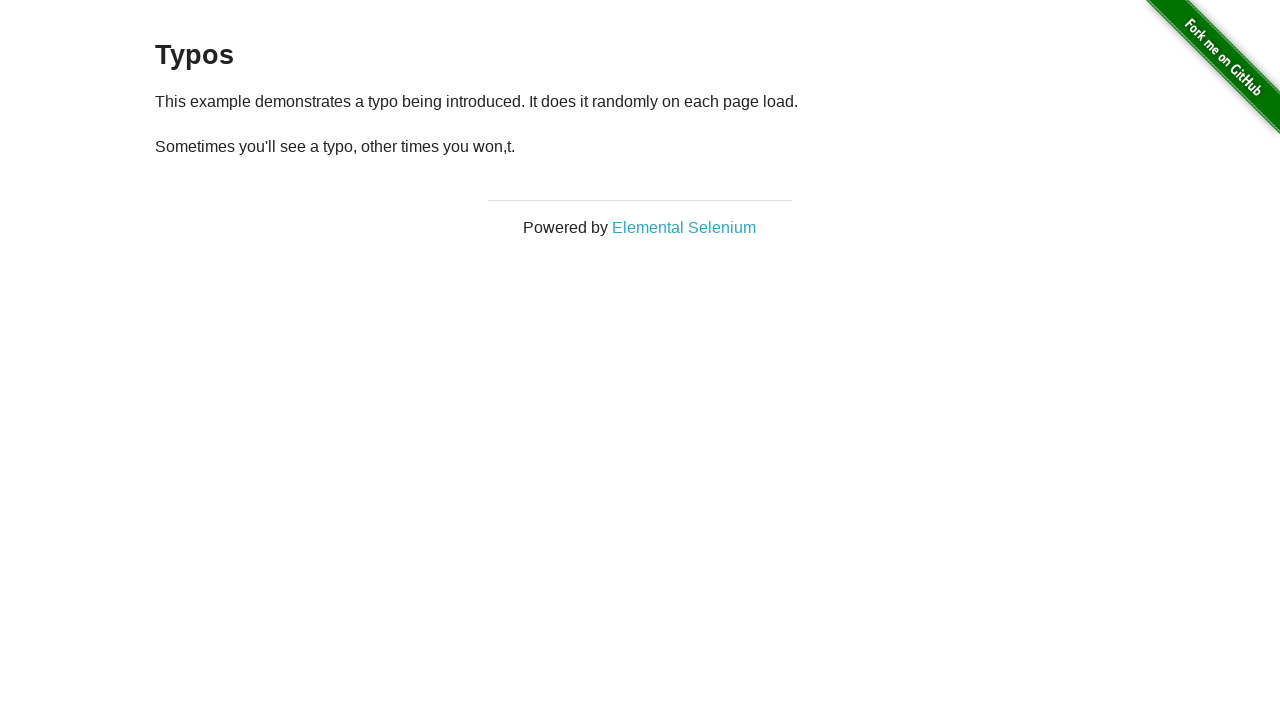

Reloaded page (attempt 7)
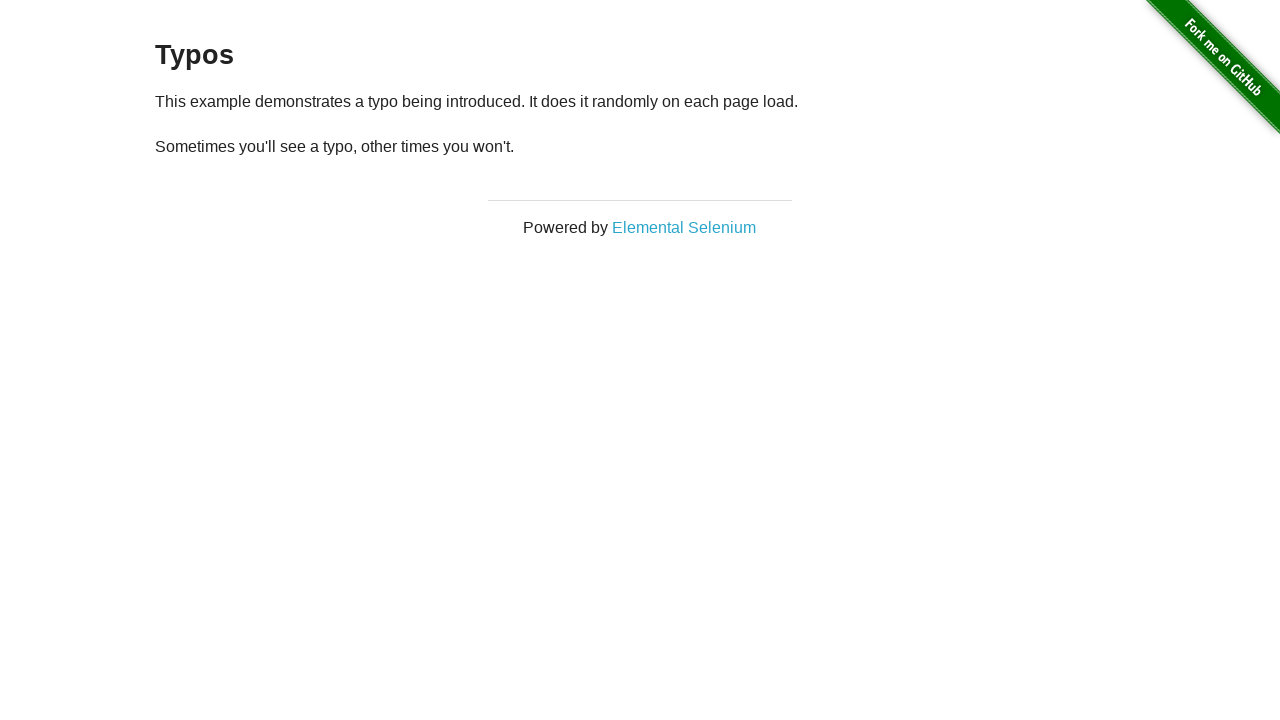

Checked paragraph text after reload (attempt 7)
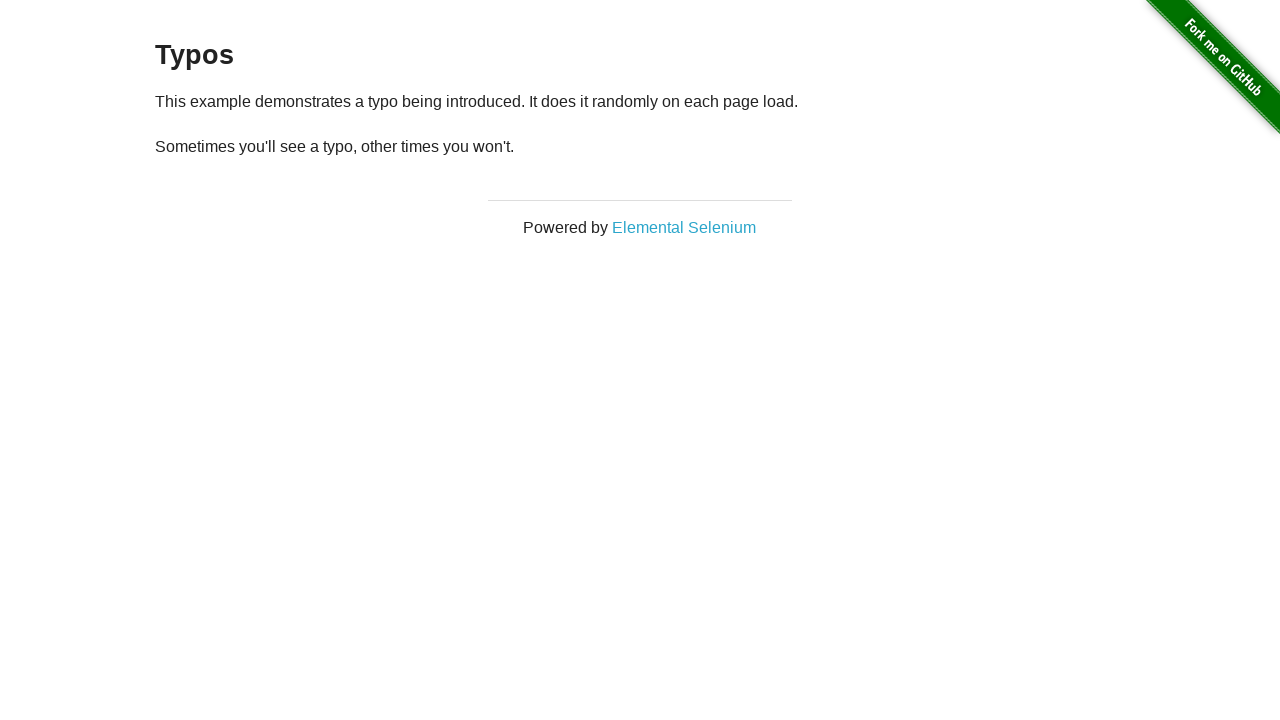

Reloaded page (attempt 8)
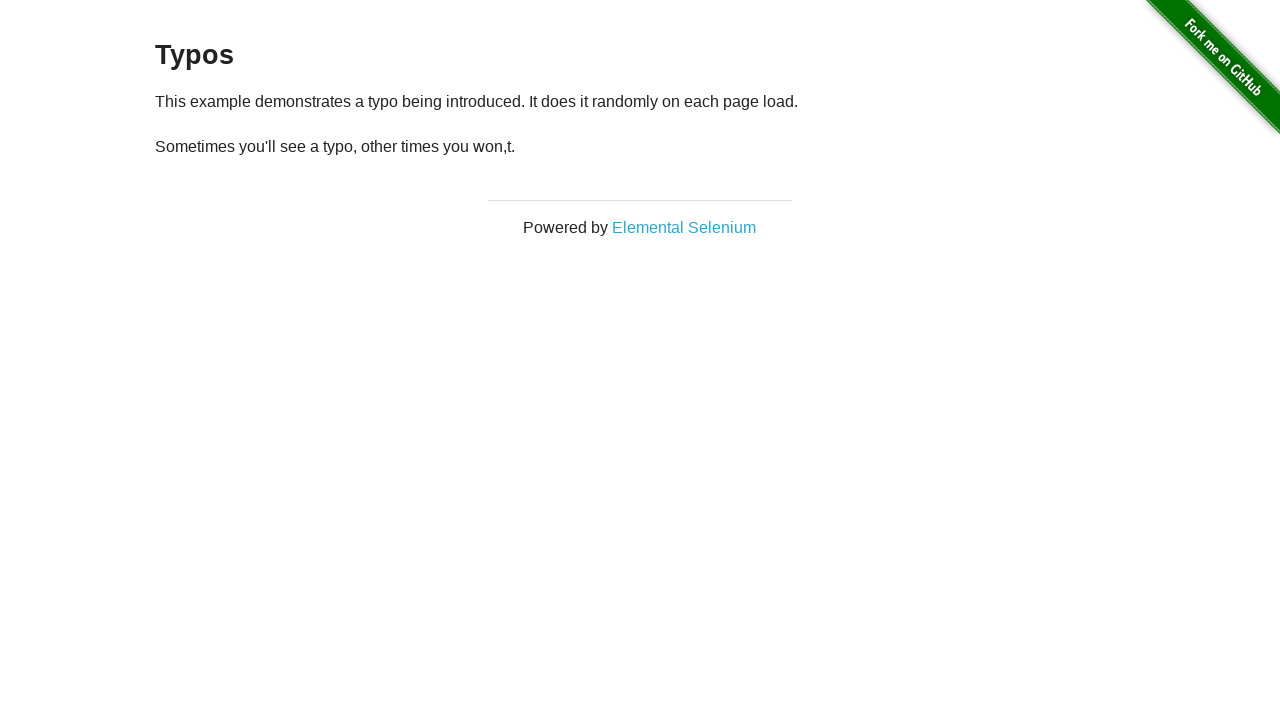

Checked paragraph text after reload (attempt 8)
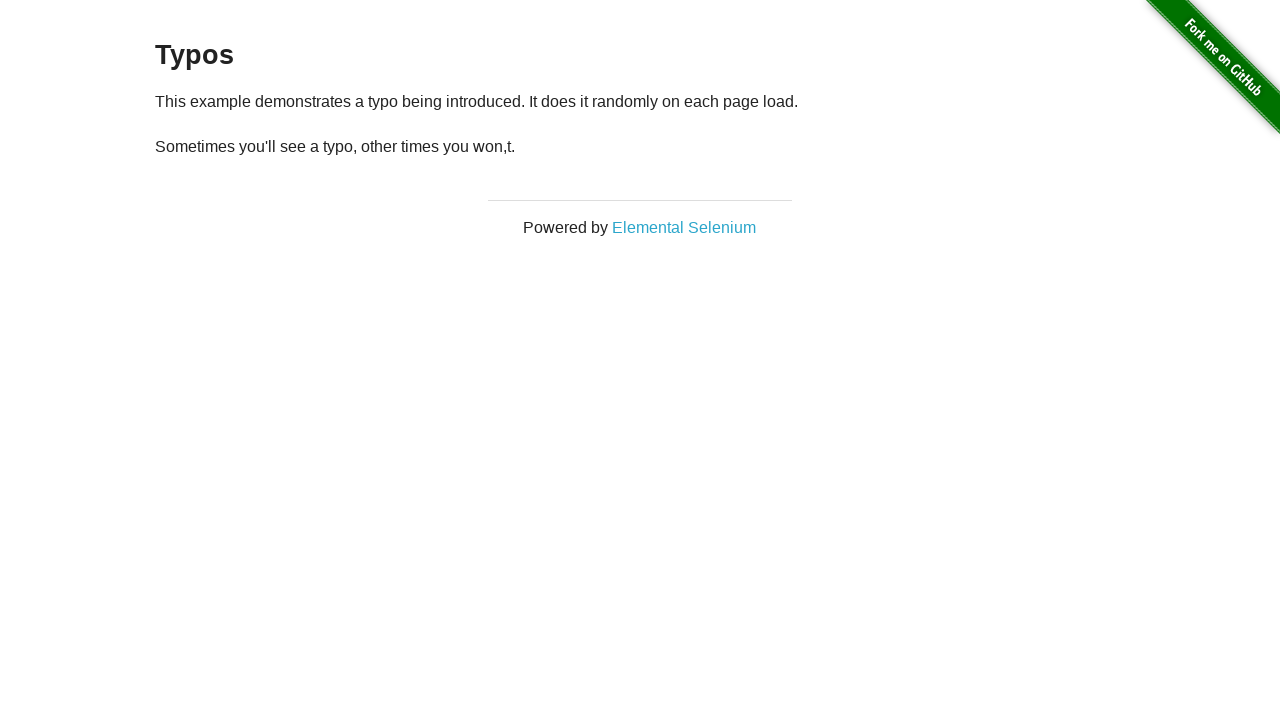

Reloaded page (attempt 9)
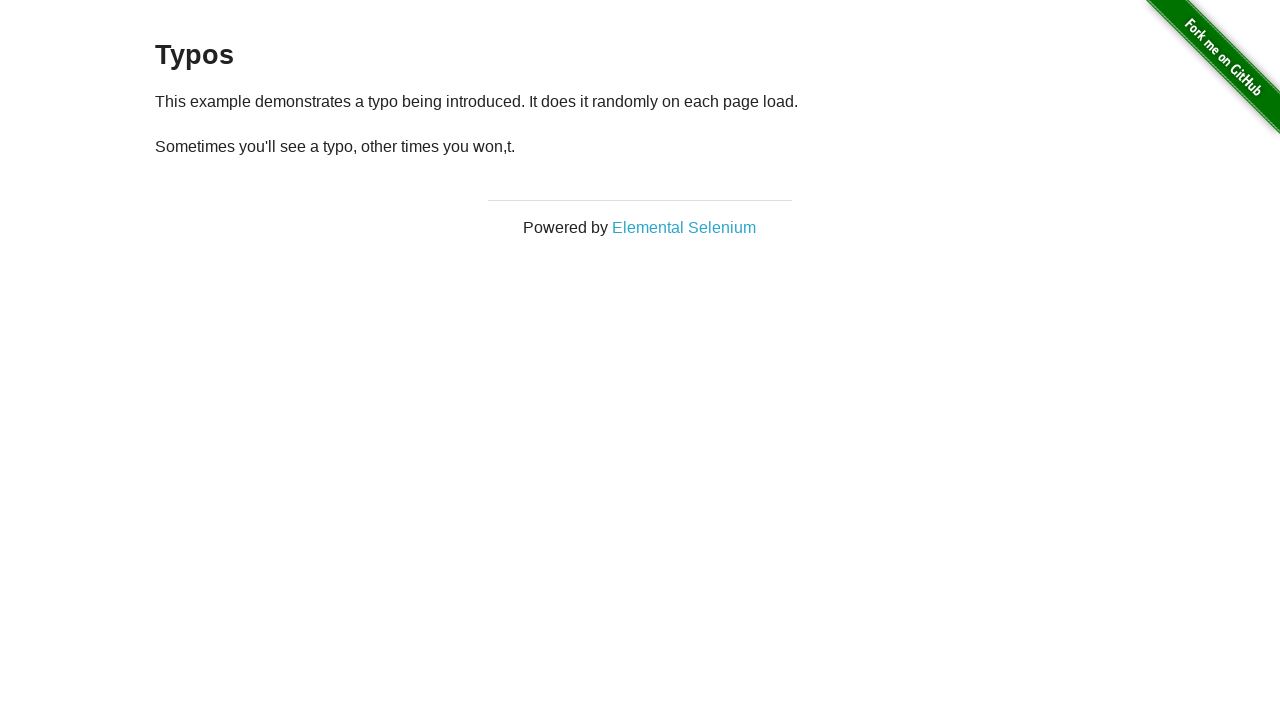

Checked paragraph text after reload (attempt 9)
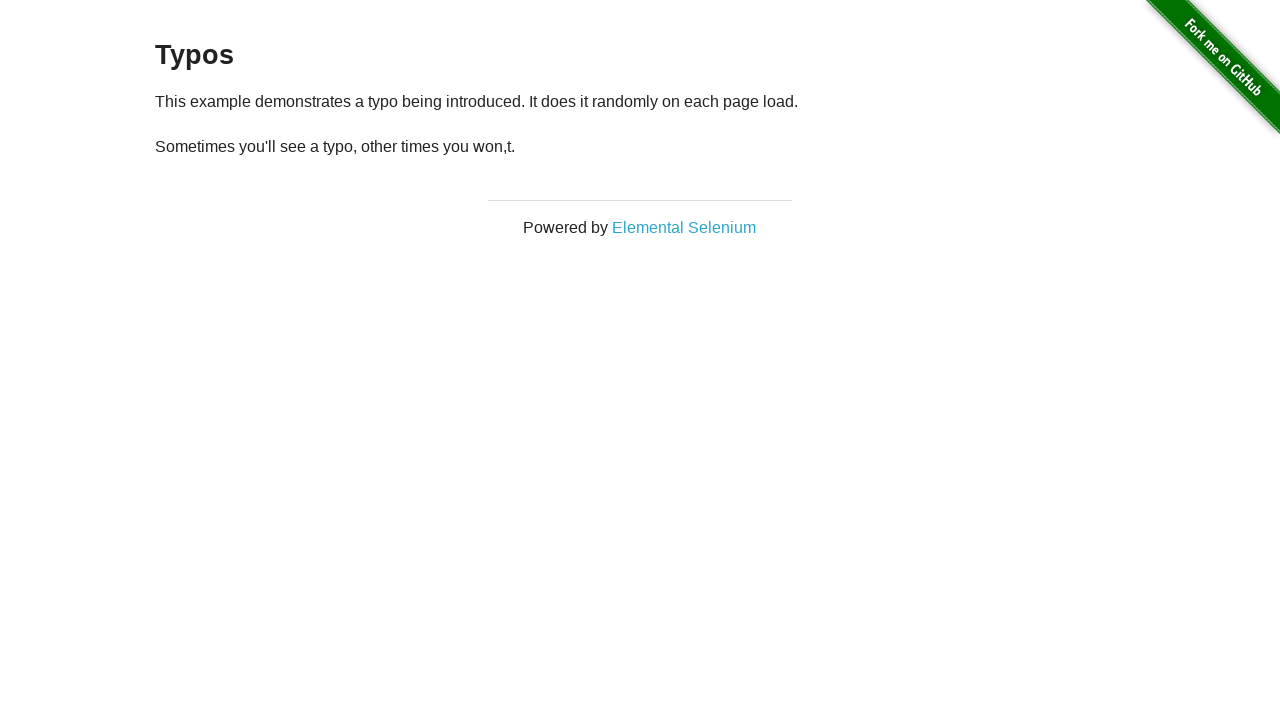

Final page reload to verify correct text
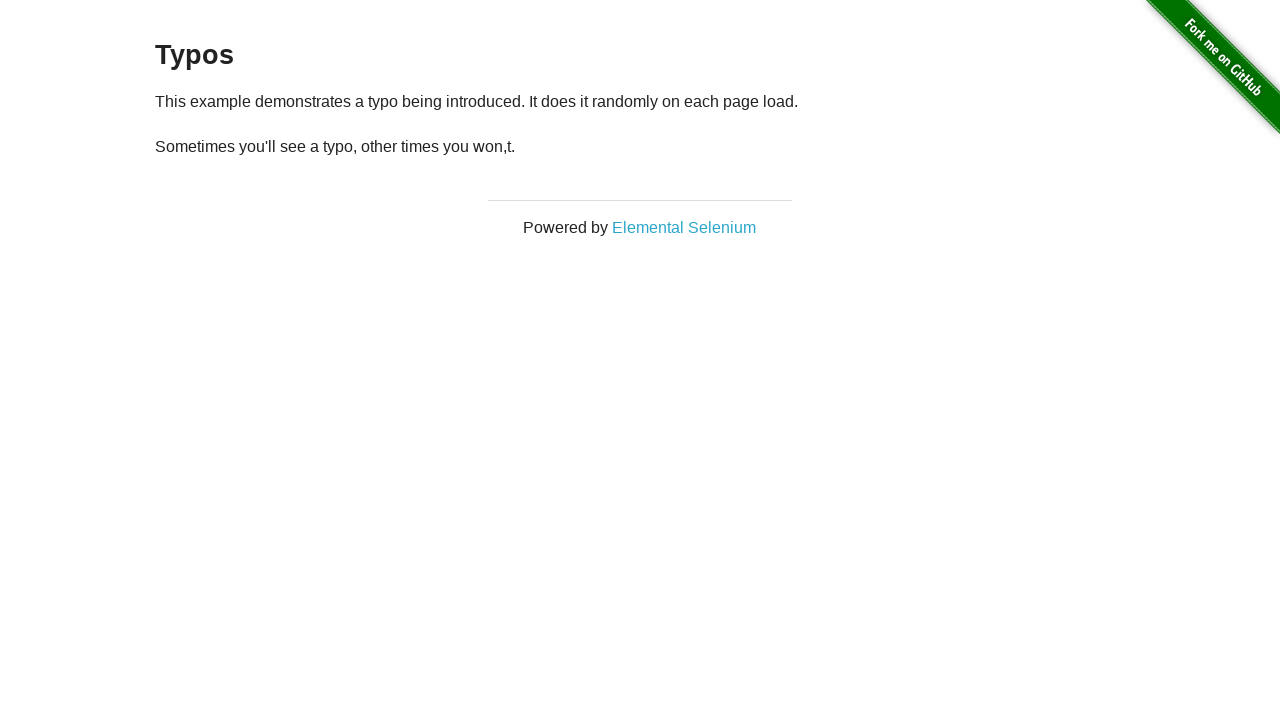

Located paragraph element for final verification
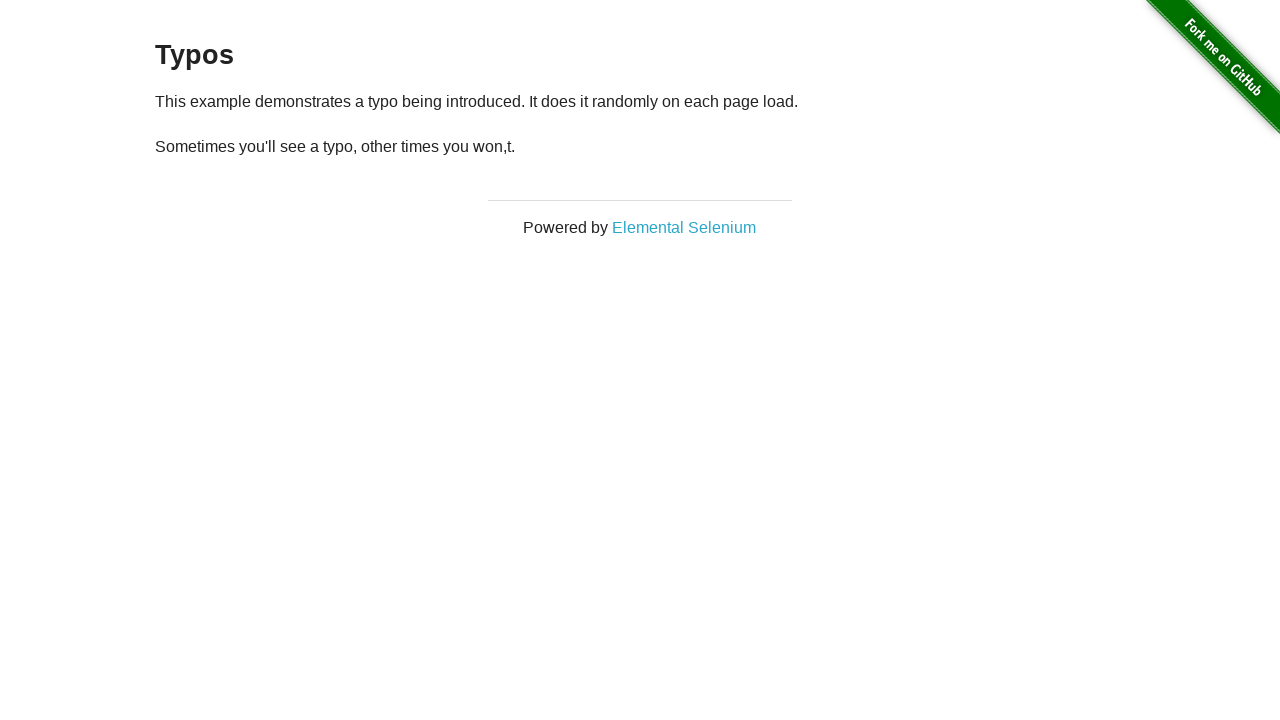

Waited for paragraph element to be visible
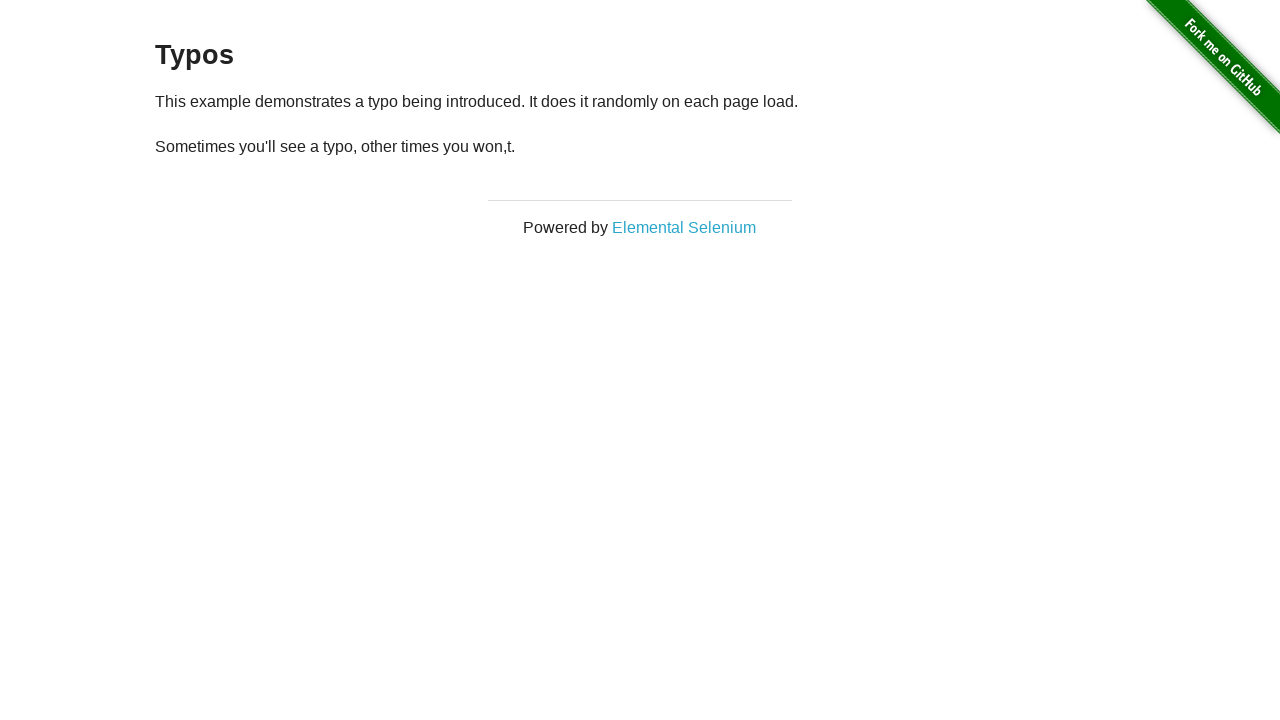

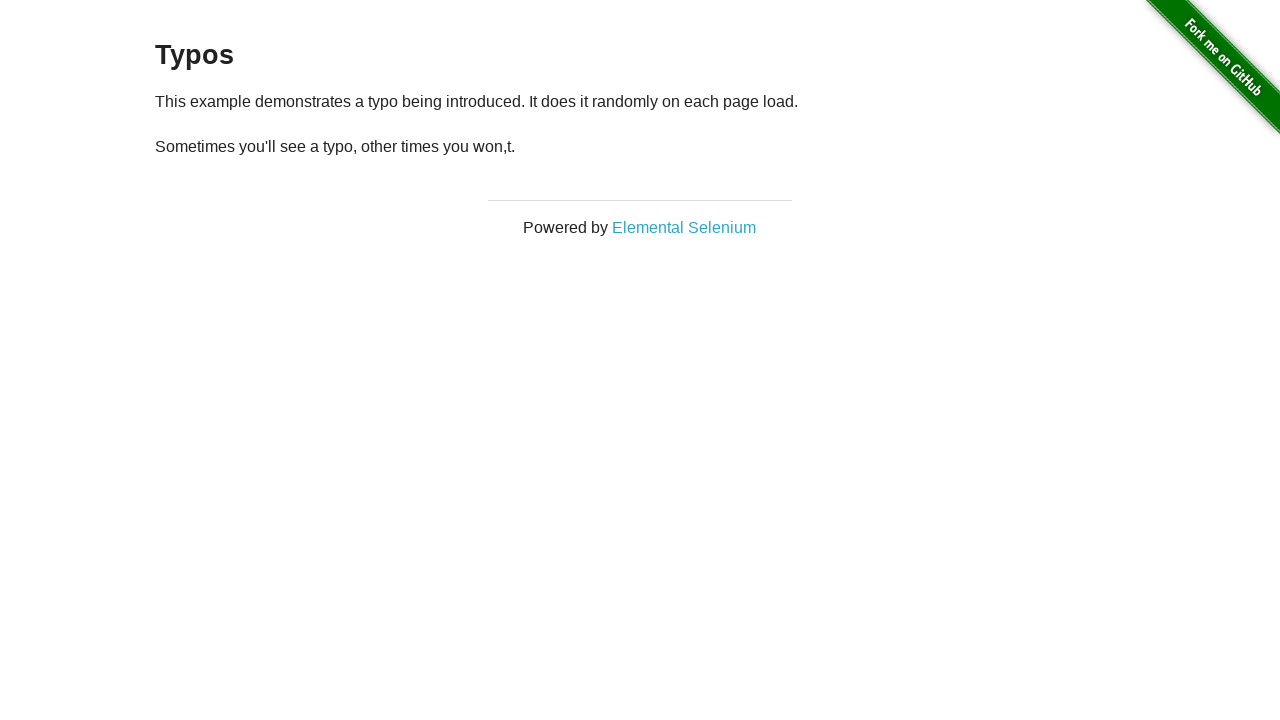